Tests registration form interaction by typing a first name, selecting all text with Ctrl+A, copying with Ctrl+C, then pasting into the last name field with Ctrl+V to verify keyboard shortcut functionality.

Starting URL: https://grotechminds.com/registration/

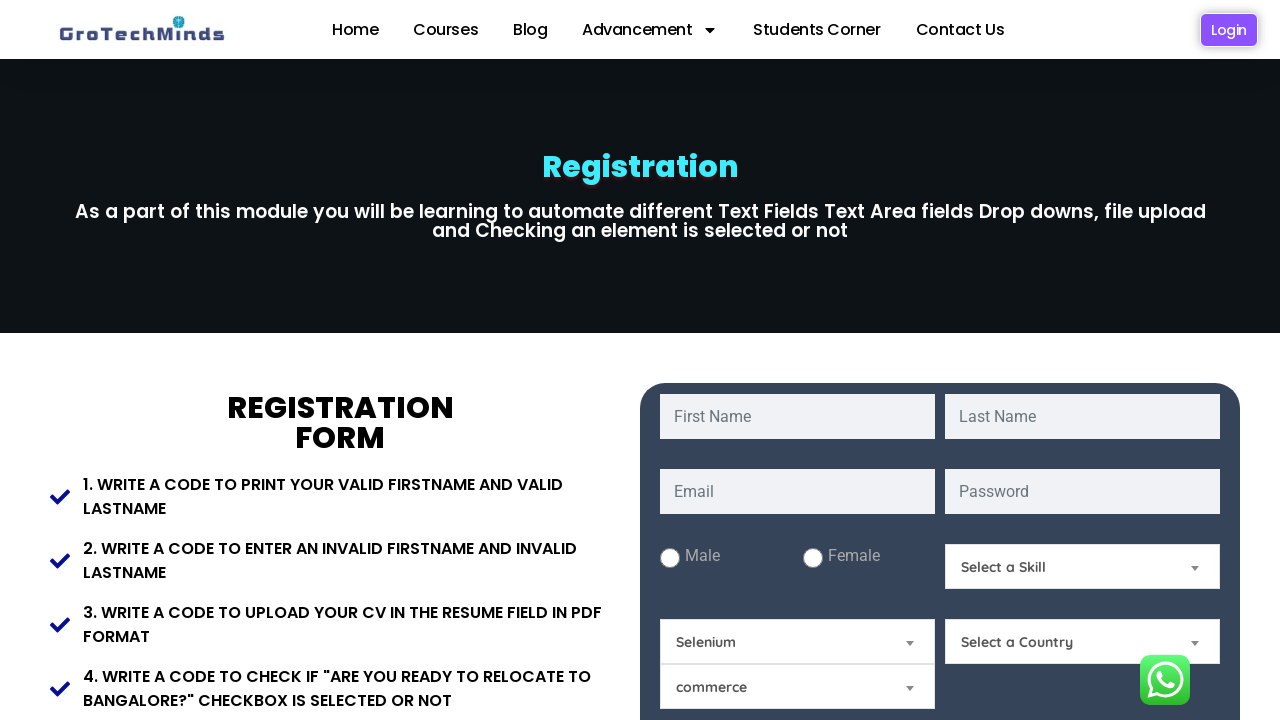

Filled first name field with 'Himanshi' on #fname
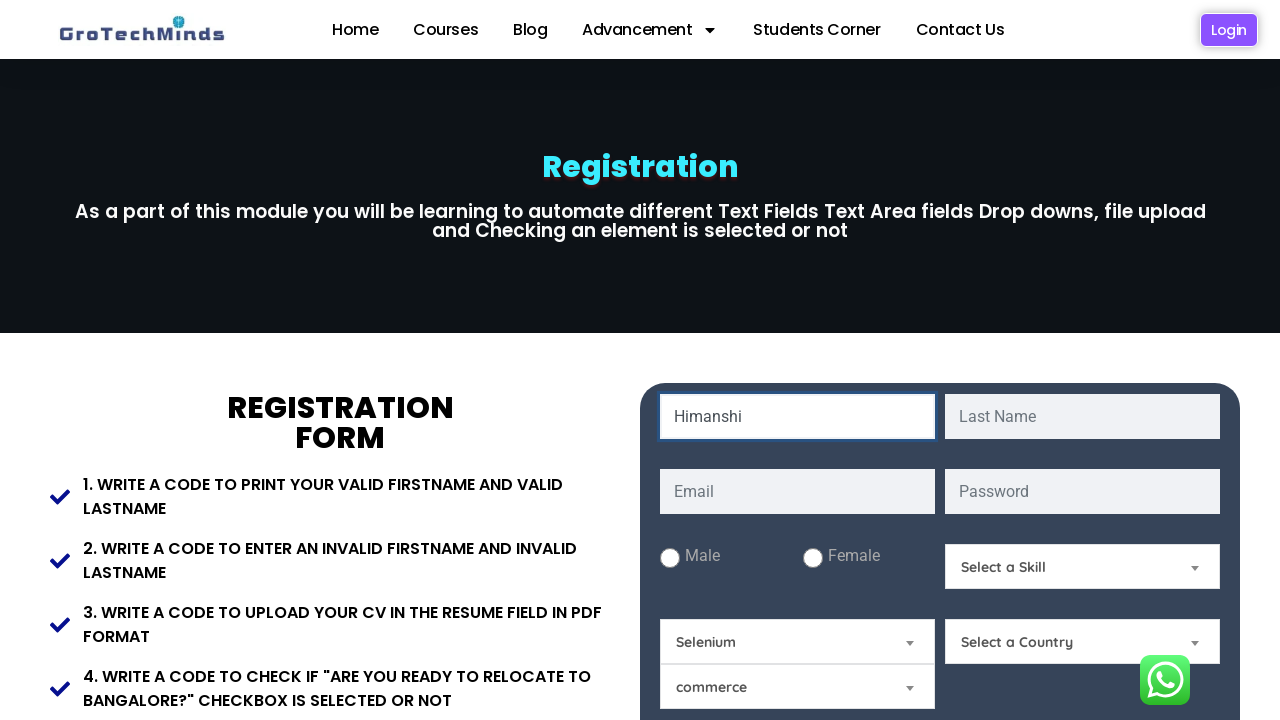

Clicked on first name field to focus it at (798, 416) on #fname
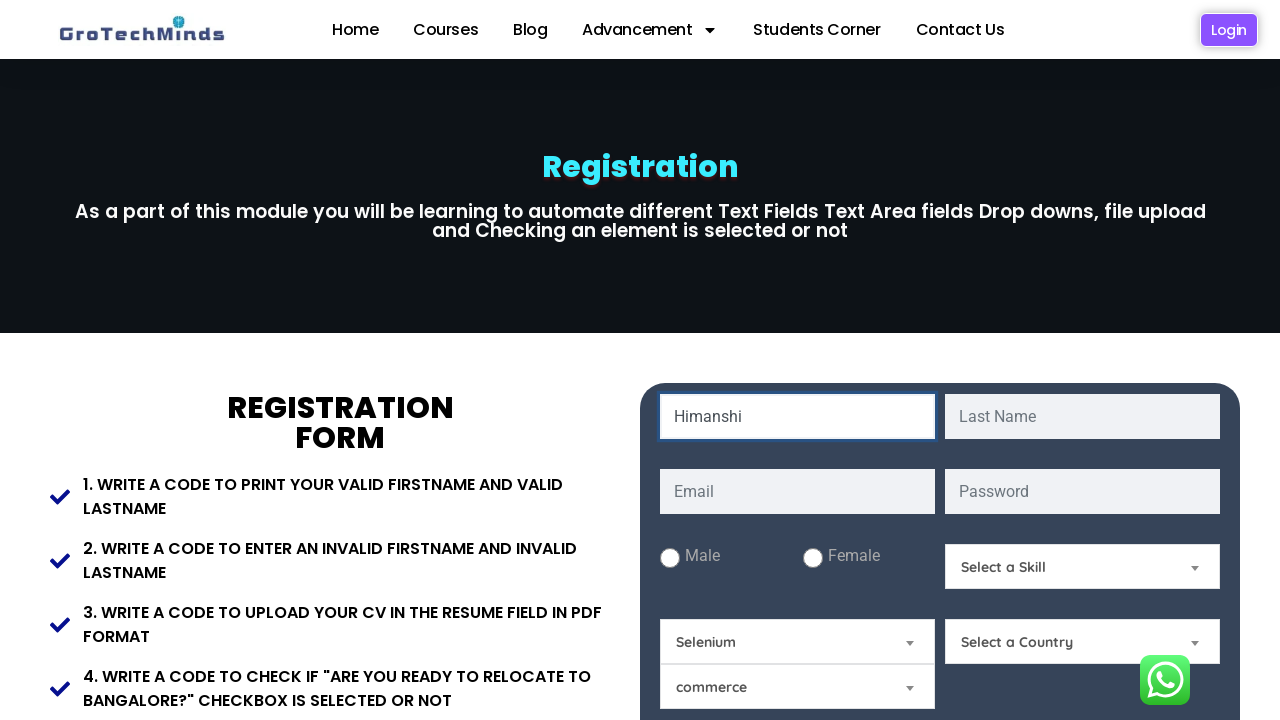

Selected all text in first name field using Ctrl+A
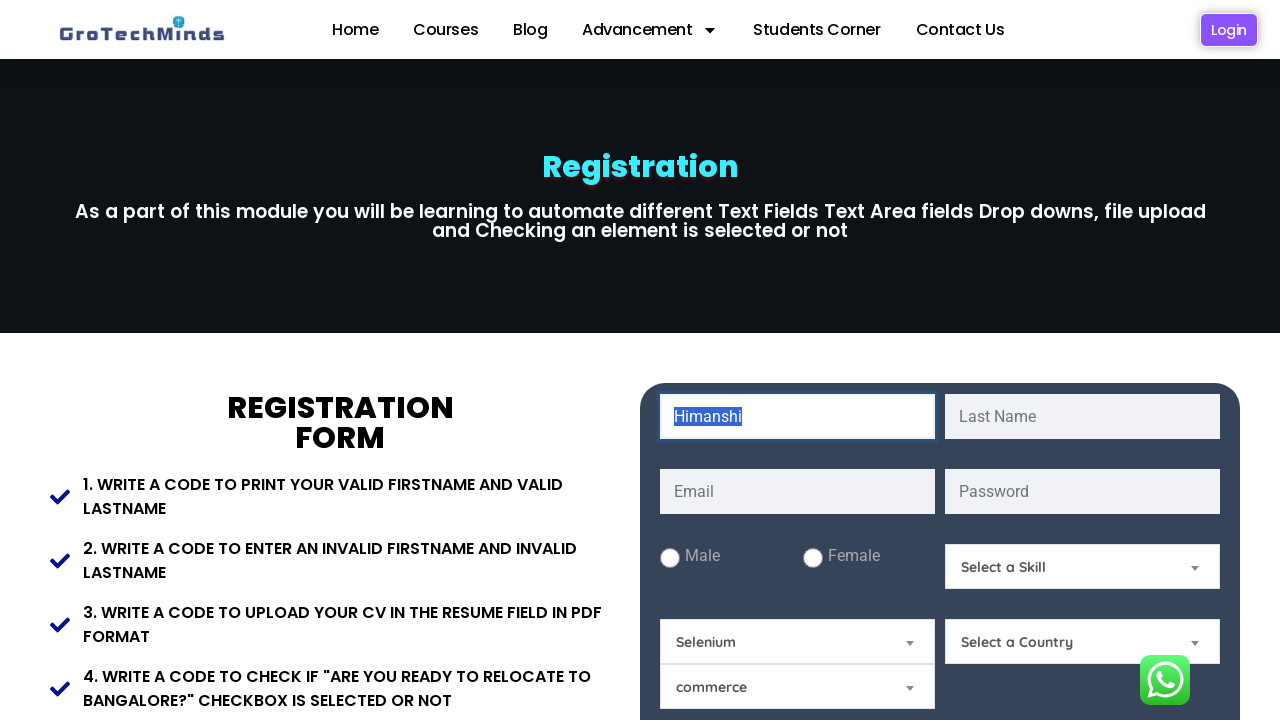

Copied selected text from first name field using Ctrl+C
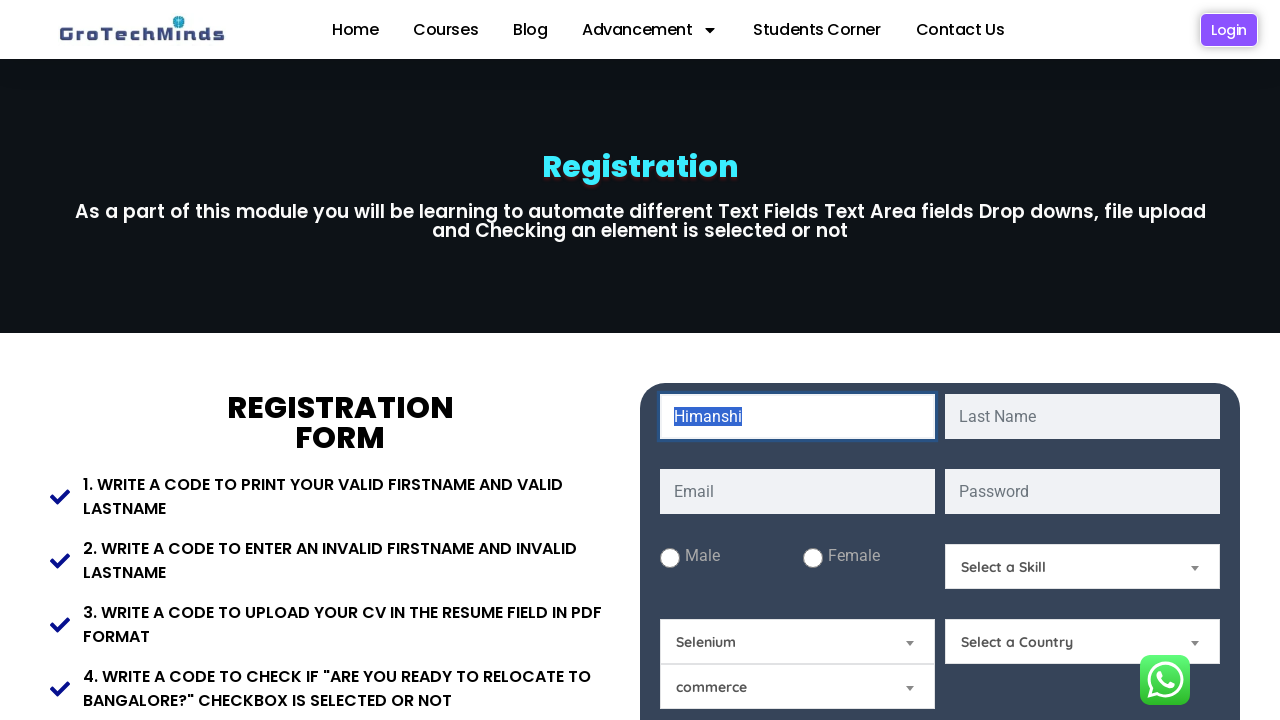

Clicked on last name field to focus it at (1082, 416) on #lname
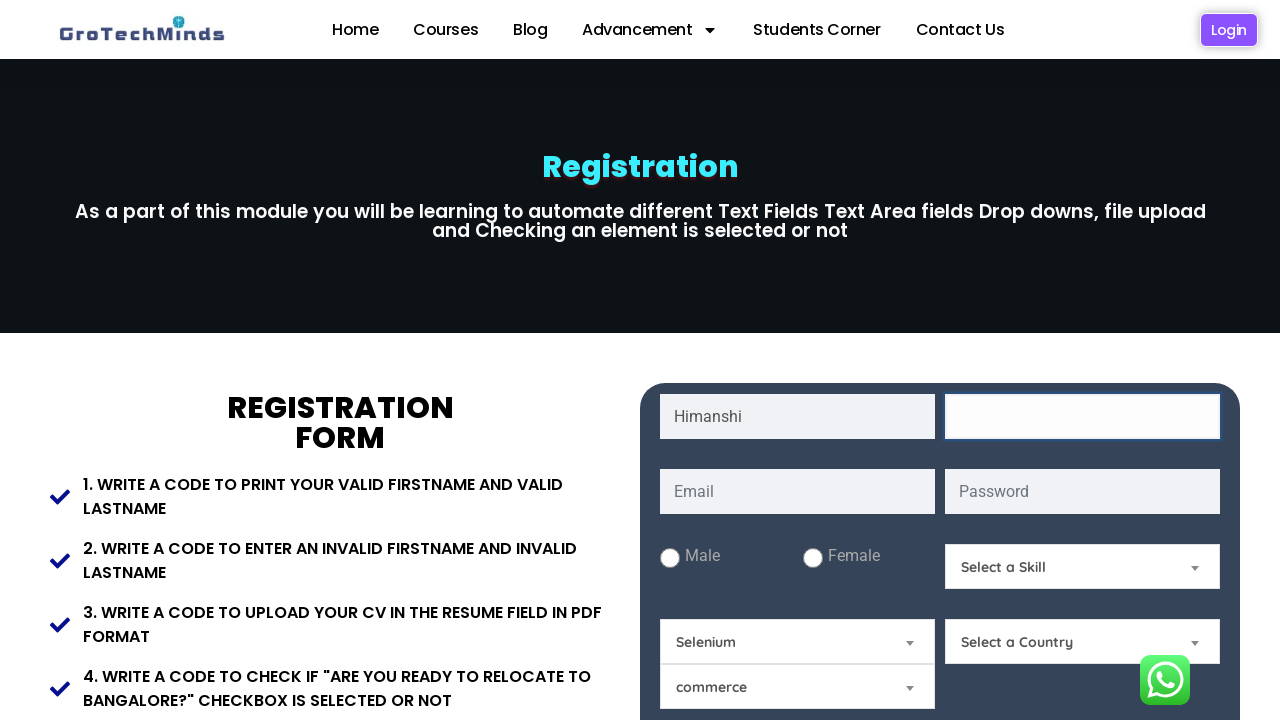

Pasted copied text into last name field using Ctrl+V
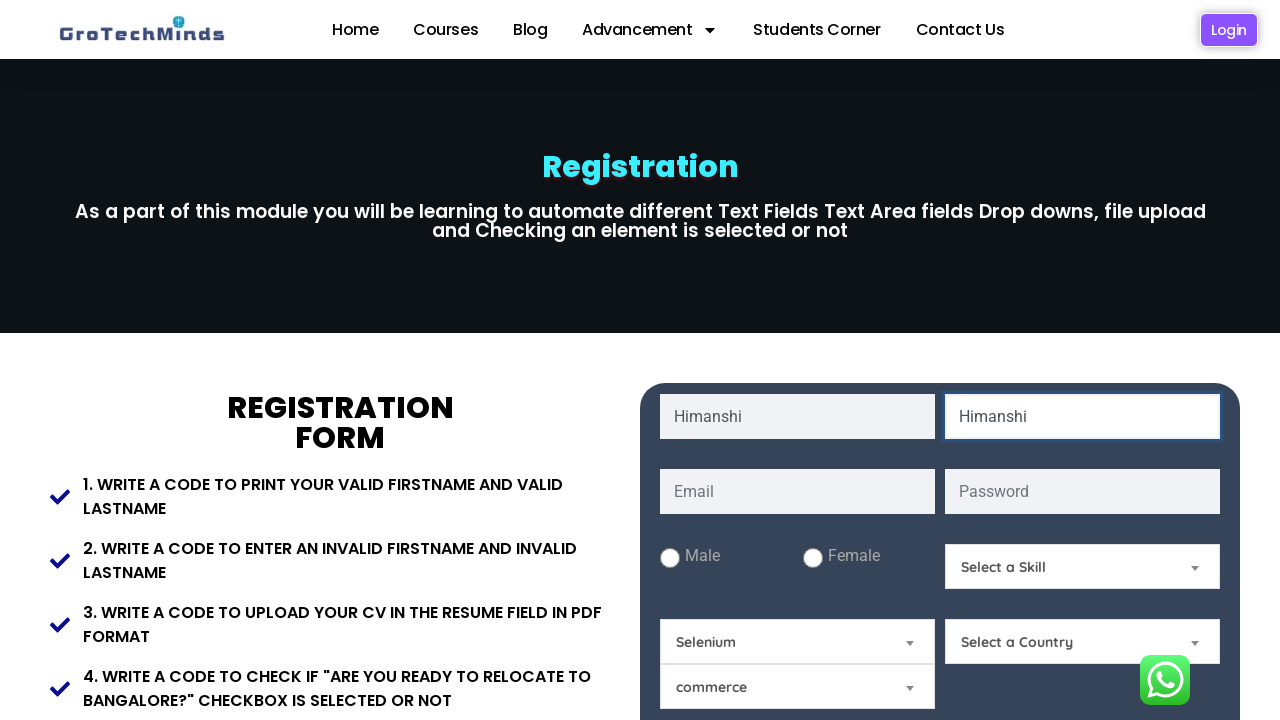

Waited 1 second to observe the result
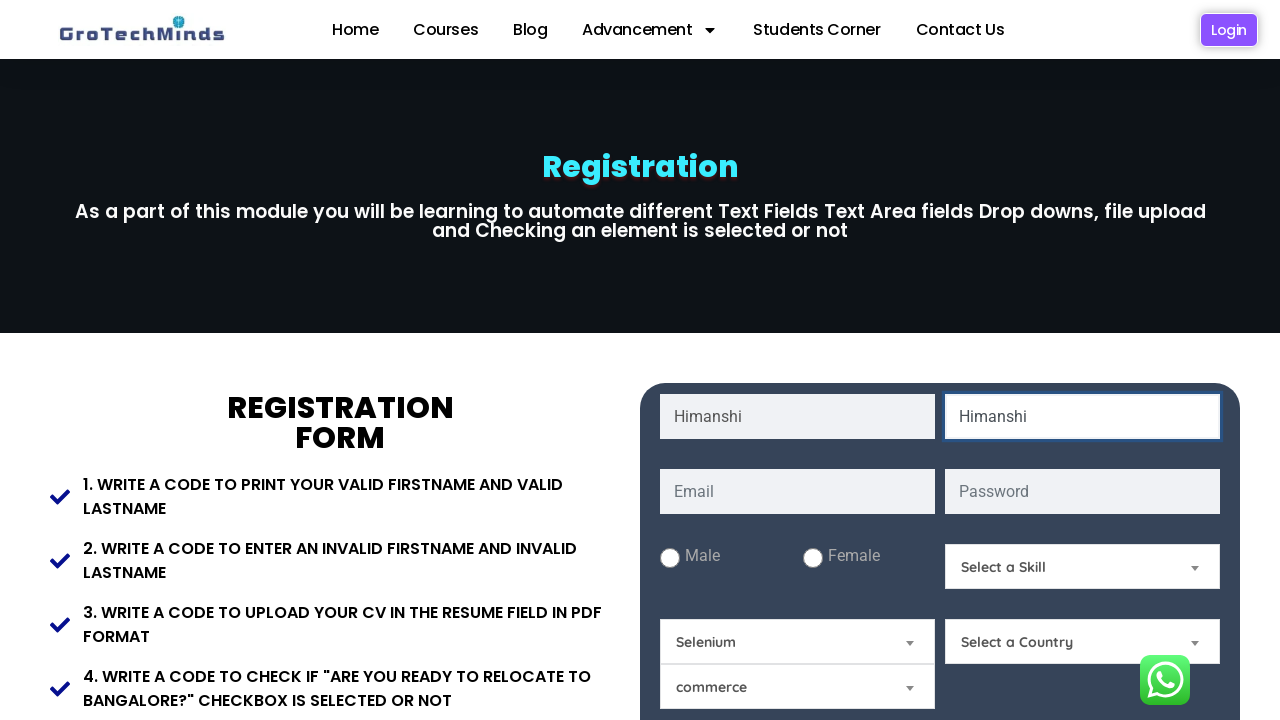

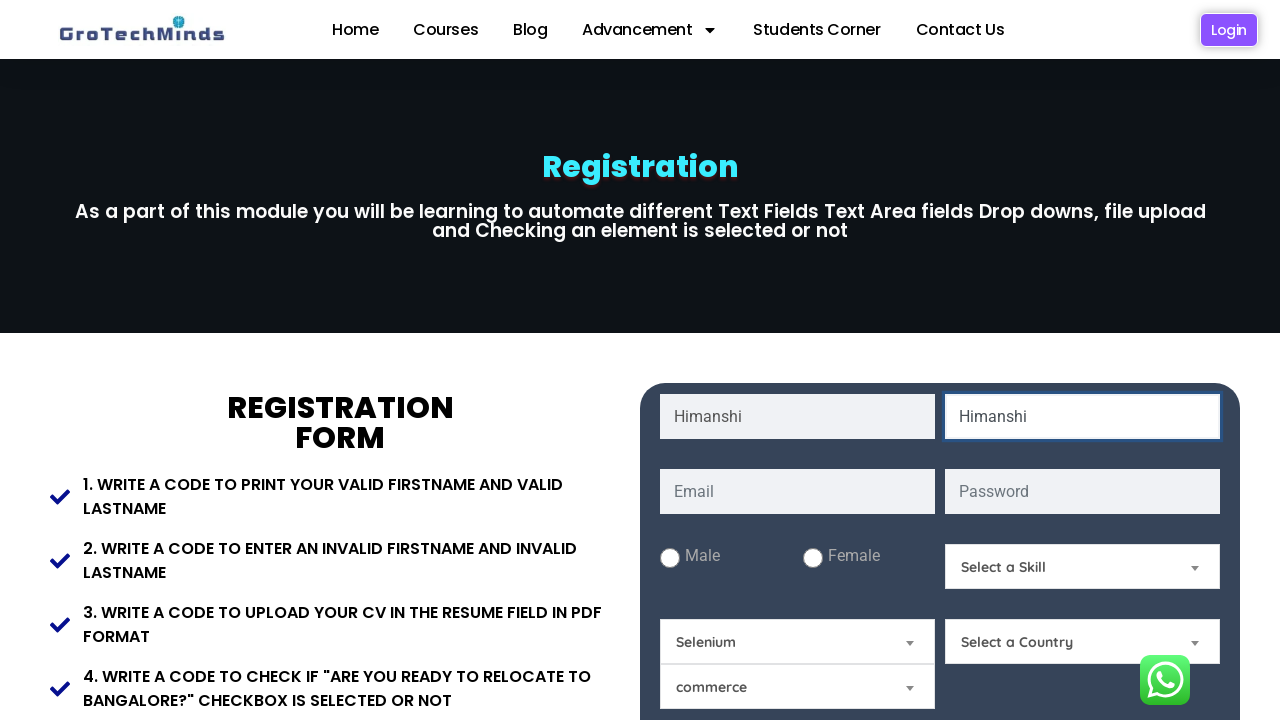